Tests the search functionality on a Progressive Web App book store by entering a search query into the search input field within shadow DOM elements.

Starting URL: https://books-pwakit.appspot.com/

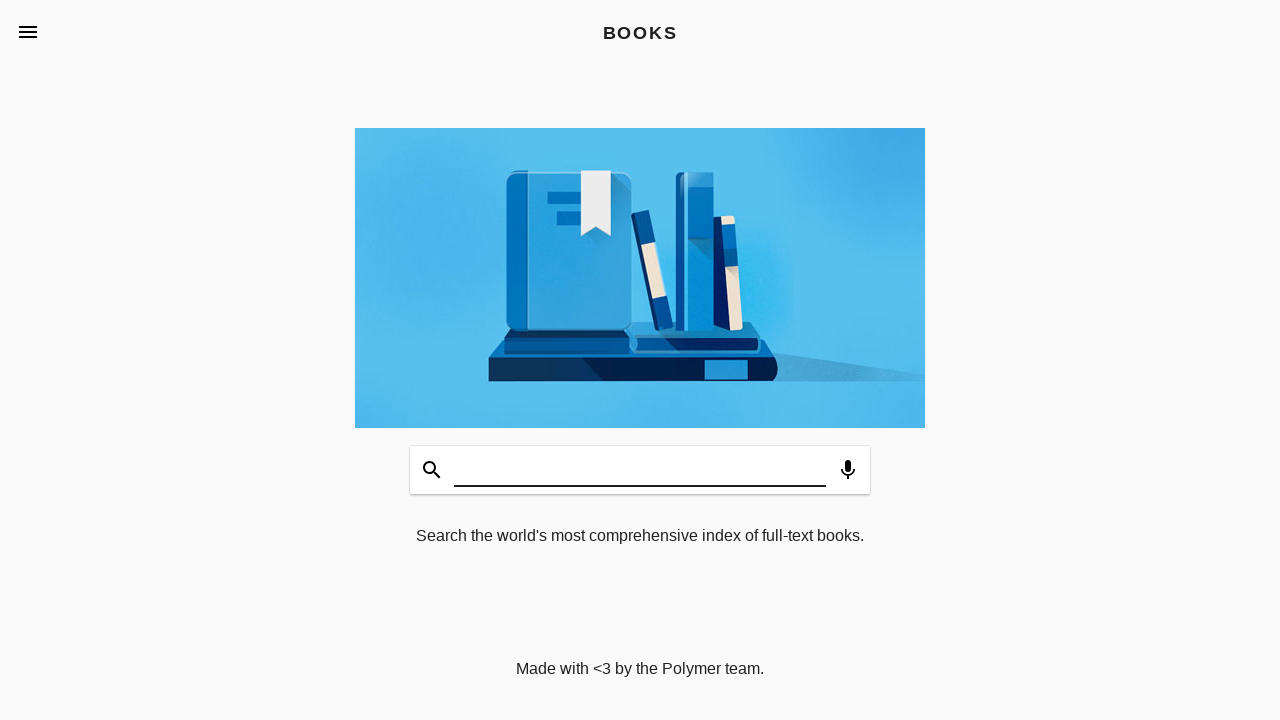

Waited for page to reach networkidle state
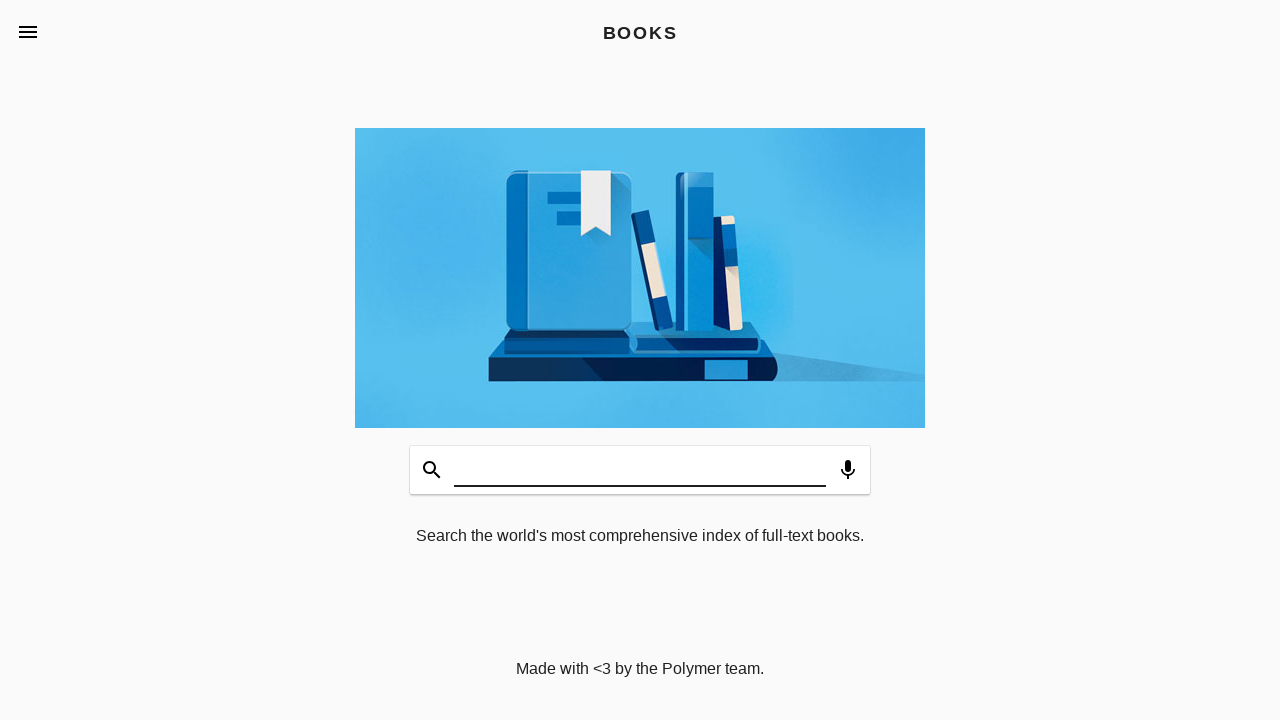

Entered 'selenium testing guide' into the search field within shadow DOM on book-app #input
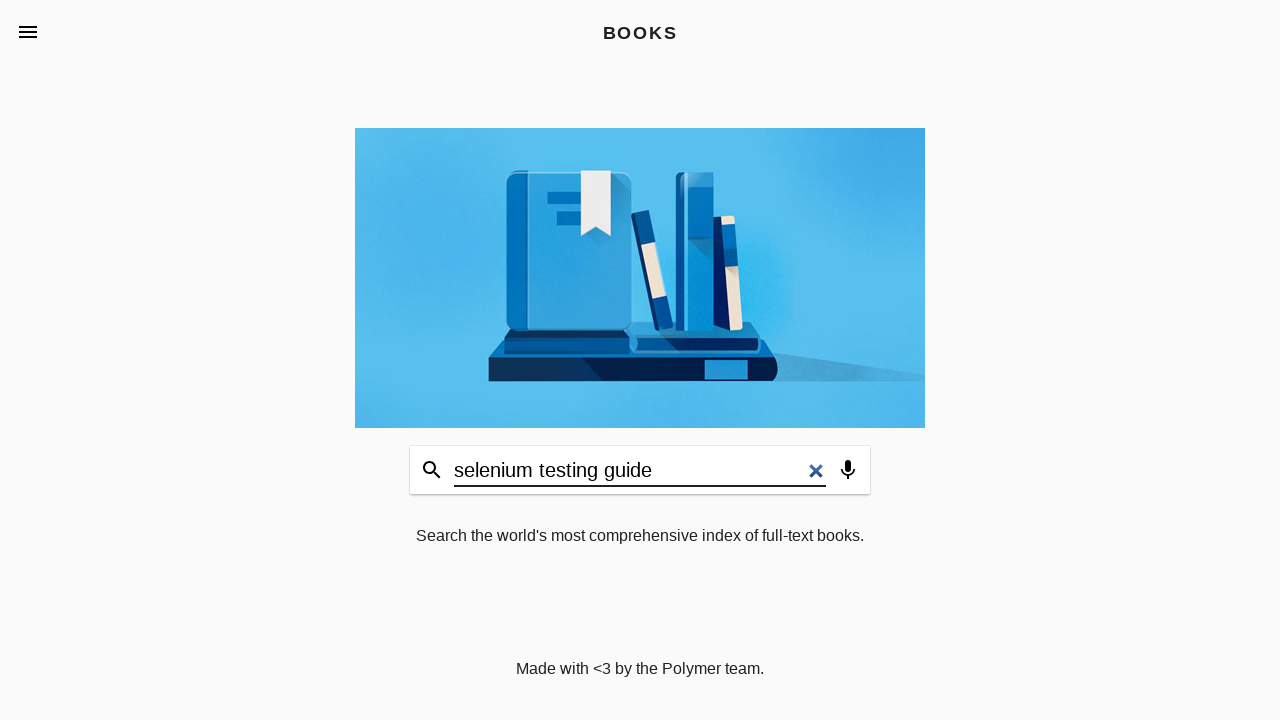

Waited 2 seconds for search results to appear
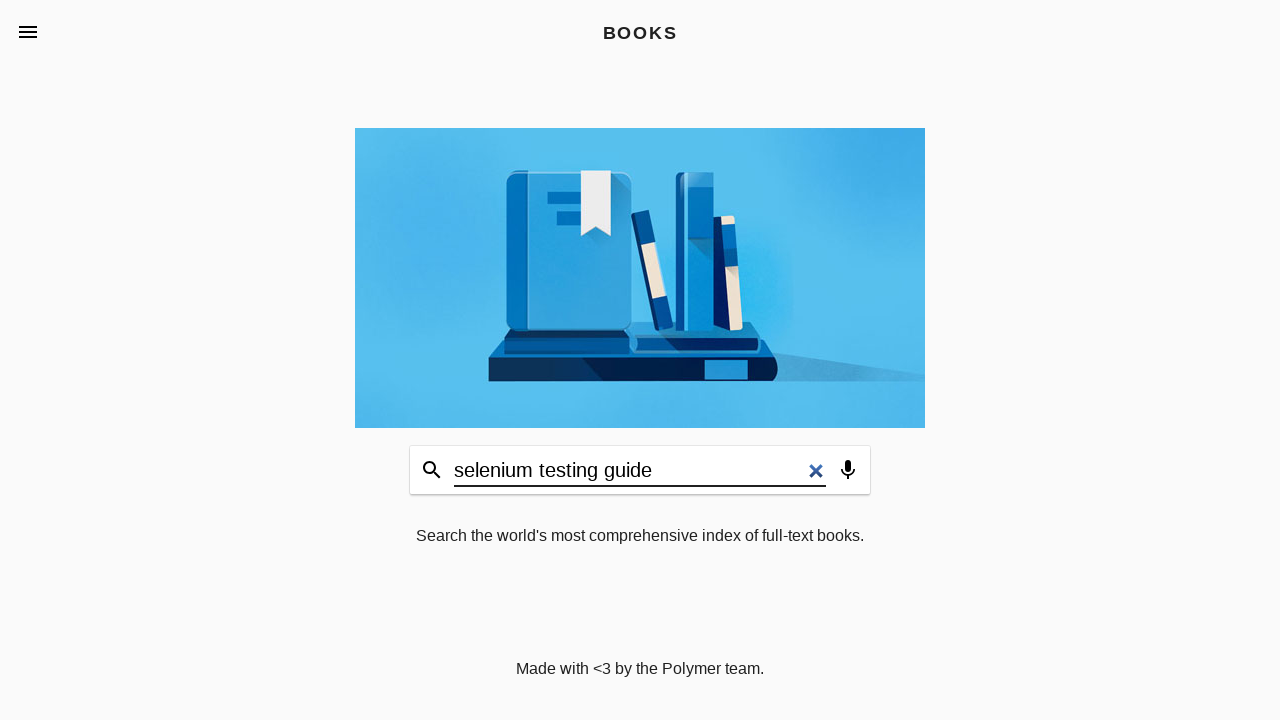

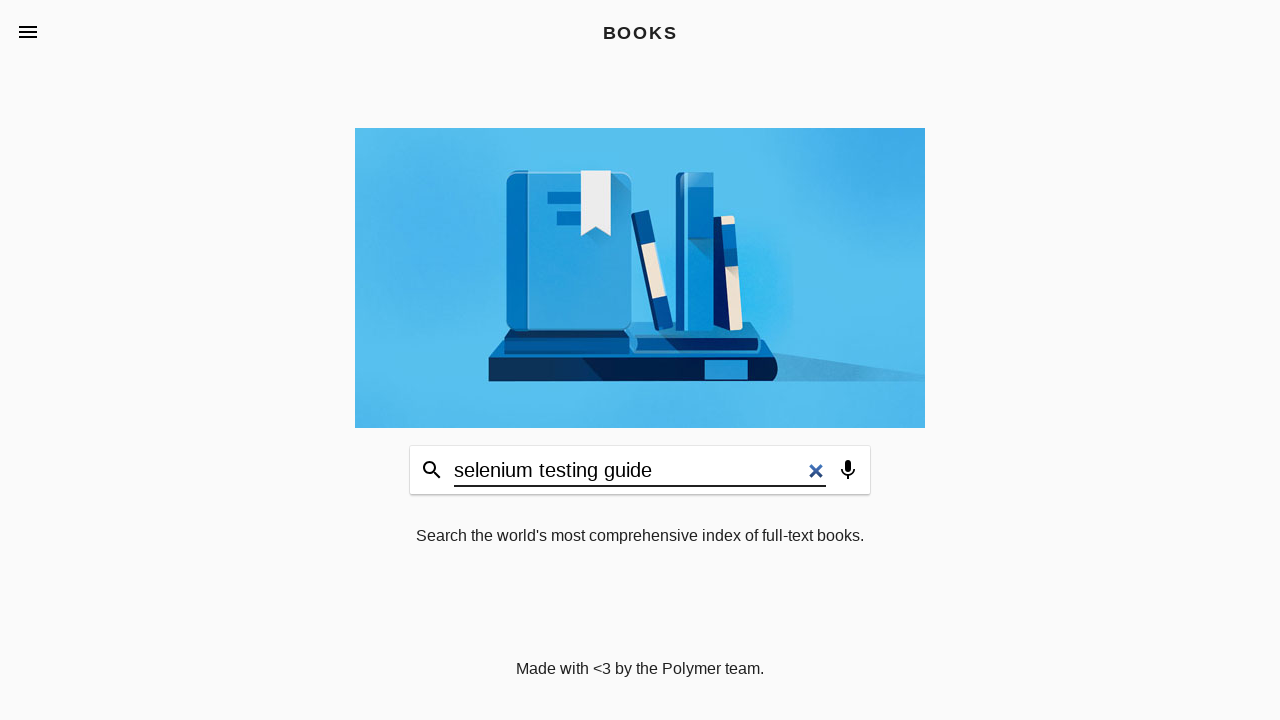